Tests the search functionality by entering "phone" in the search box and clicking the search button

Starting URL: http://opencart.abstracta.us/index.php?route=common/home

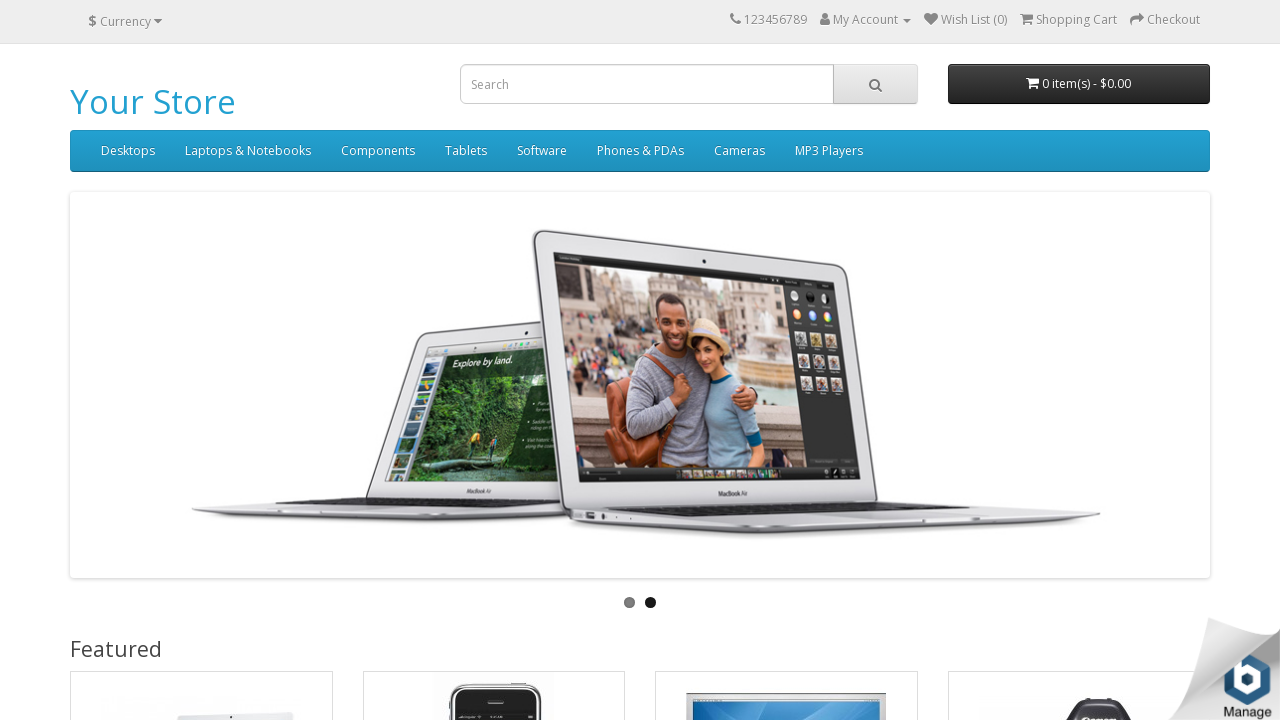

Entered 'phone' in the search box on input[name='search']
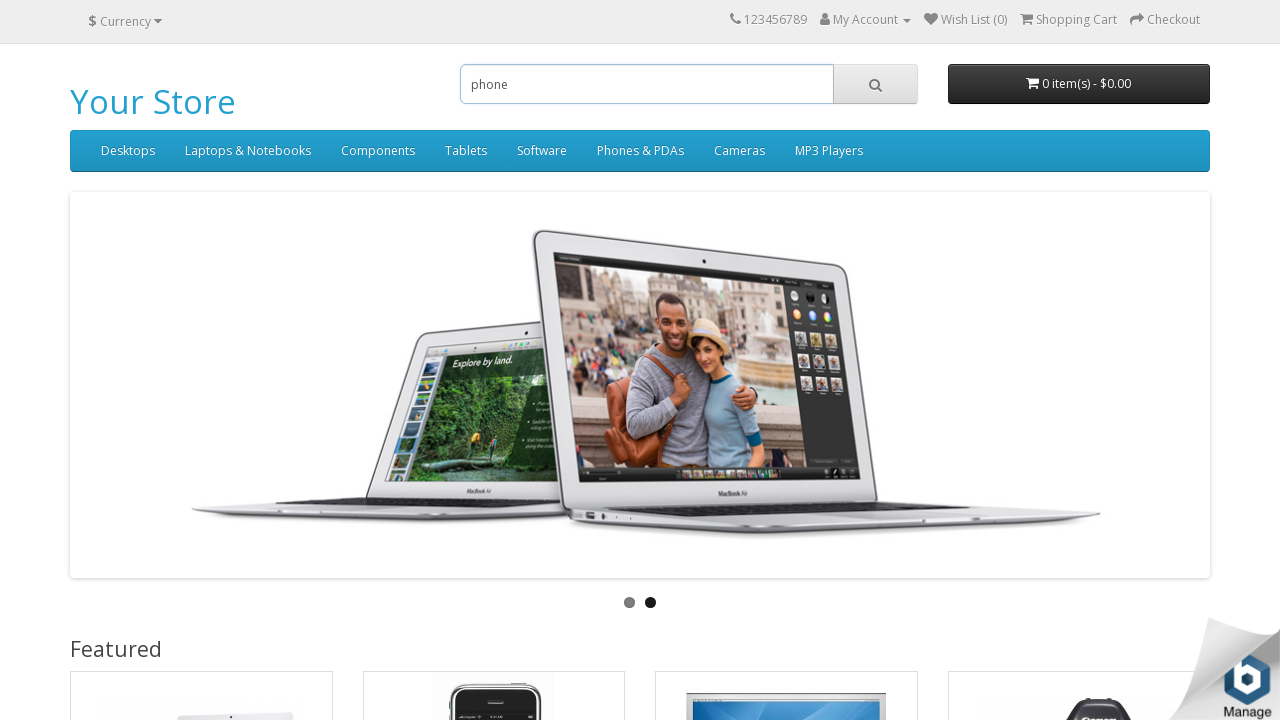

Clicked the search button at (875, 84) on button.btn-default
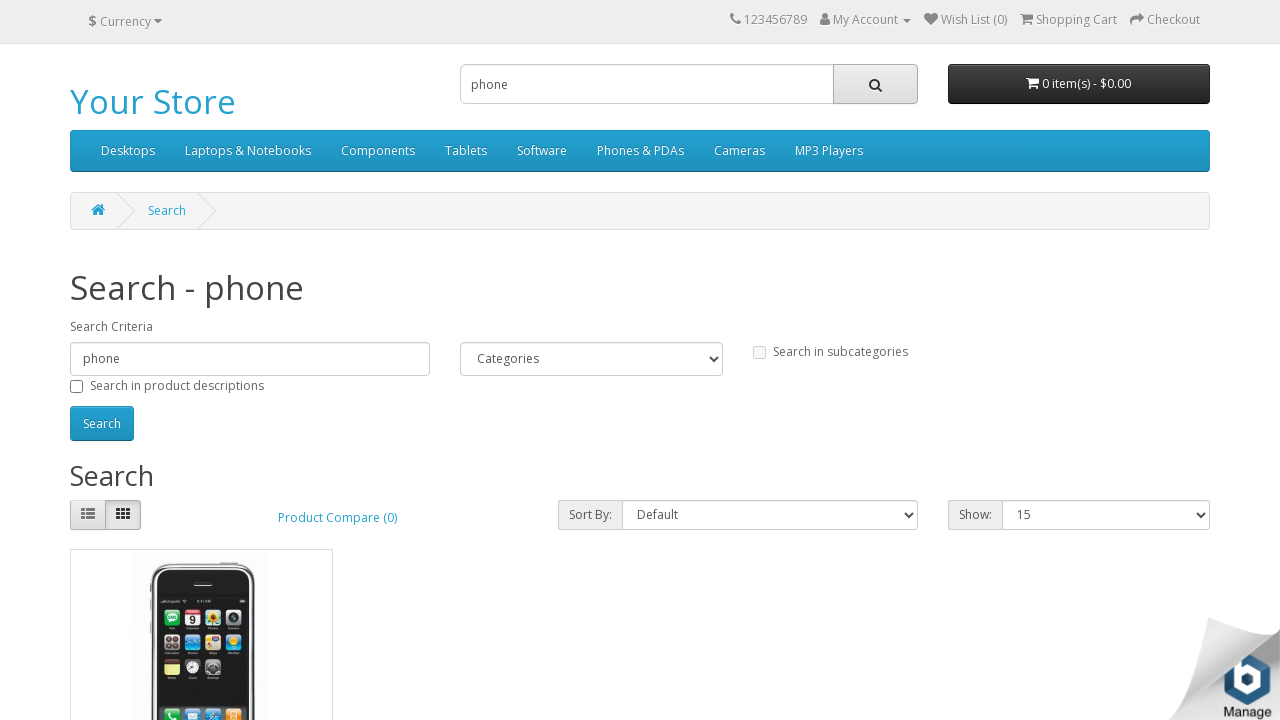

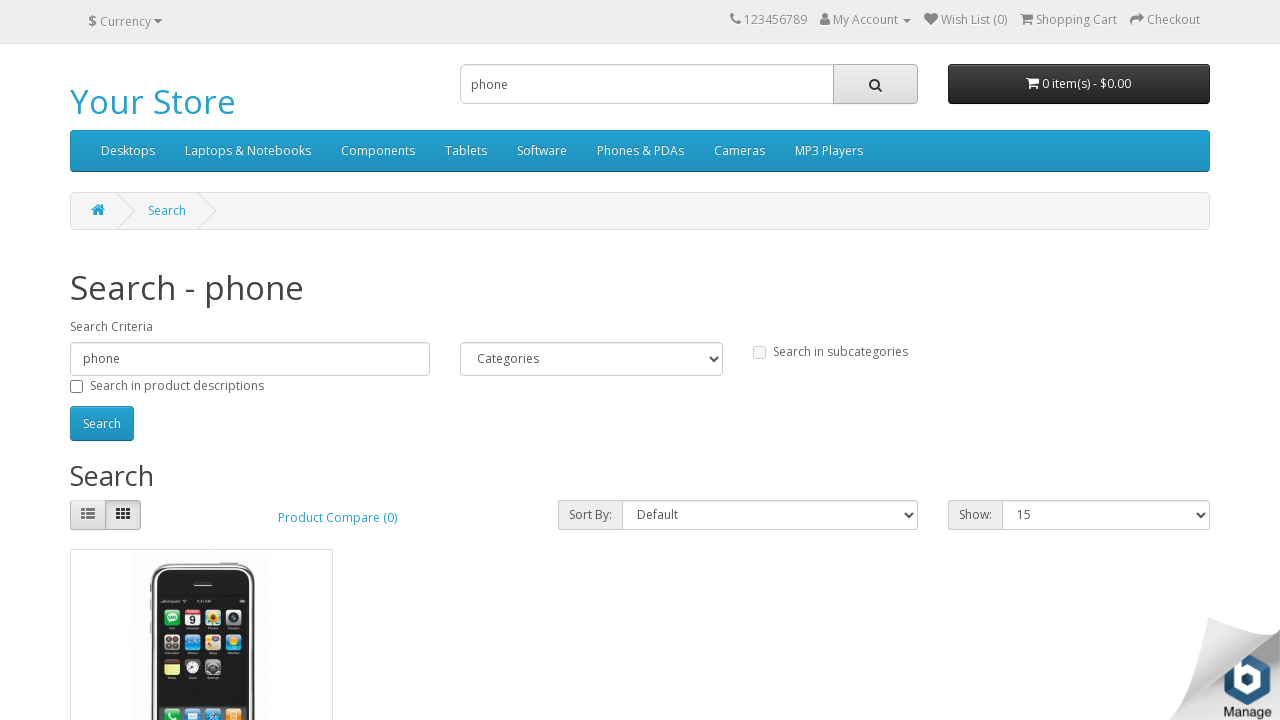